Tests a jQuery combo tree dropdown by clicking to open it and selecting multiple values from the dropdown options, demonstrating both multi-select and select-all functionality.

Starting URL: https://www.jqueryscript.net/demo/Drop-Down-Combo-Tree/

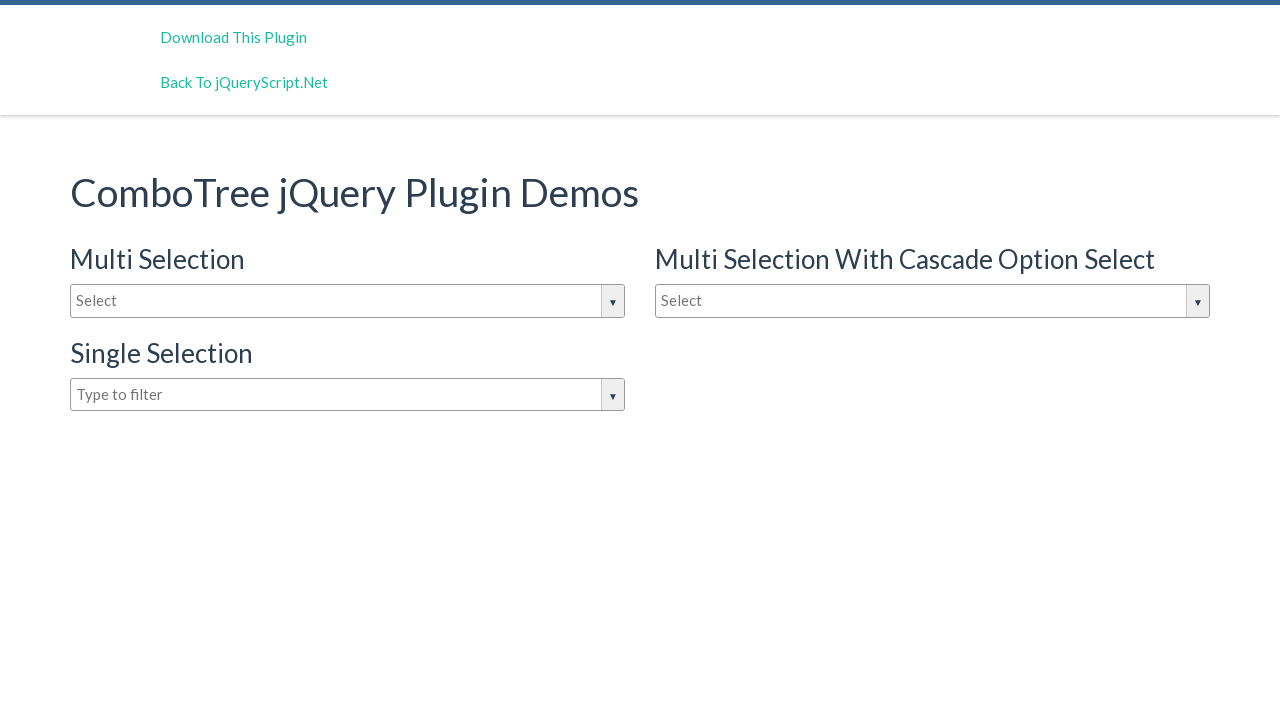

Clicked on the dropdown input to open it at (348, 301) on #justAnInputBox
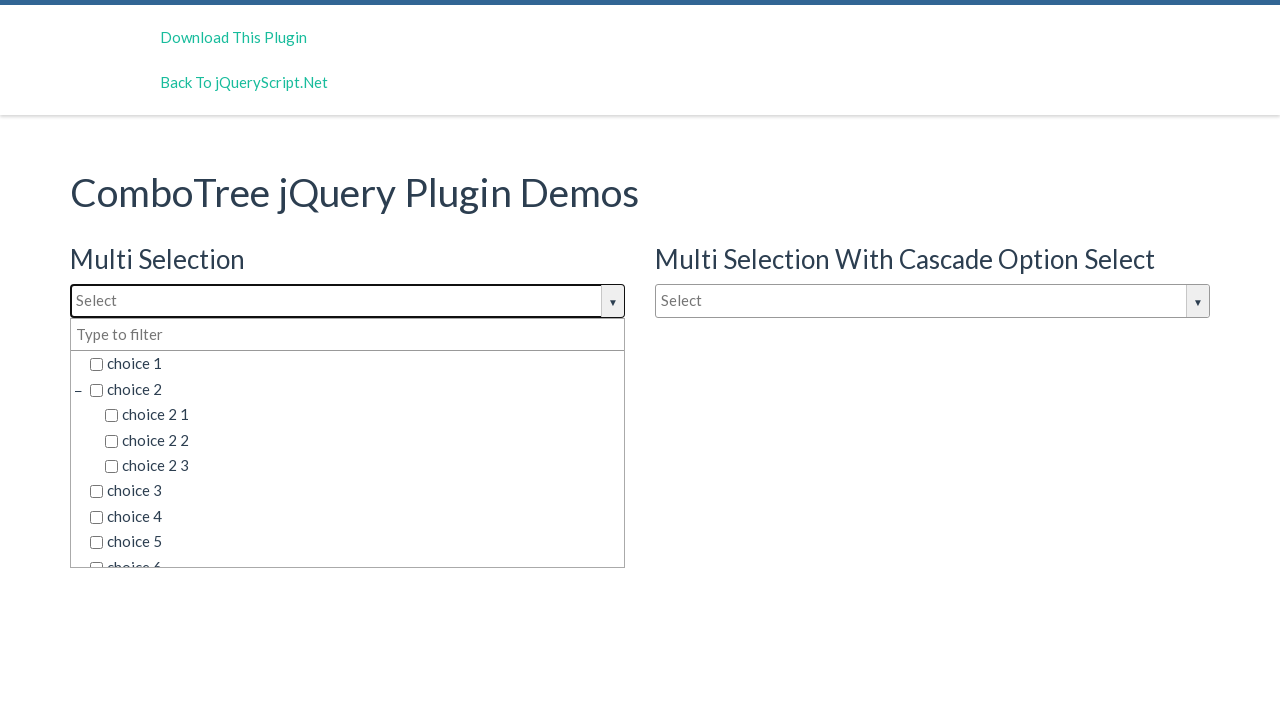

Dropdown choices are now visible
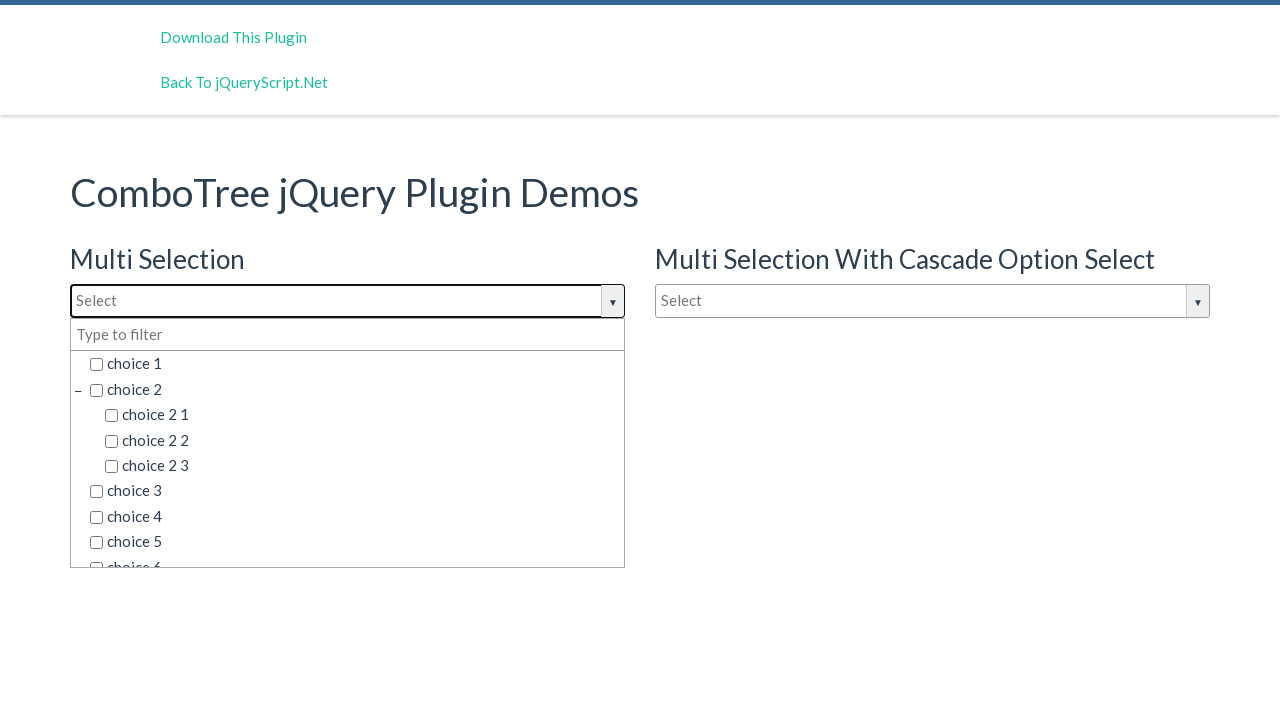

Selected 'choice 2 1' from dropdown at (362, 415) on span.comboTreeItemTitle:has-text('choice 2 1')
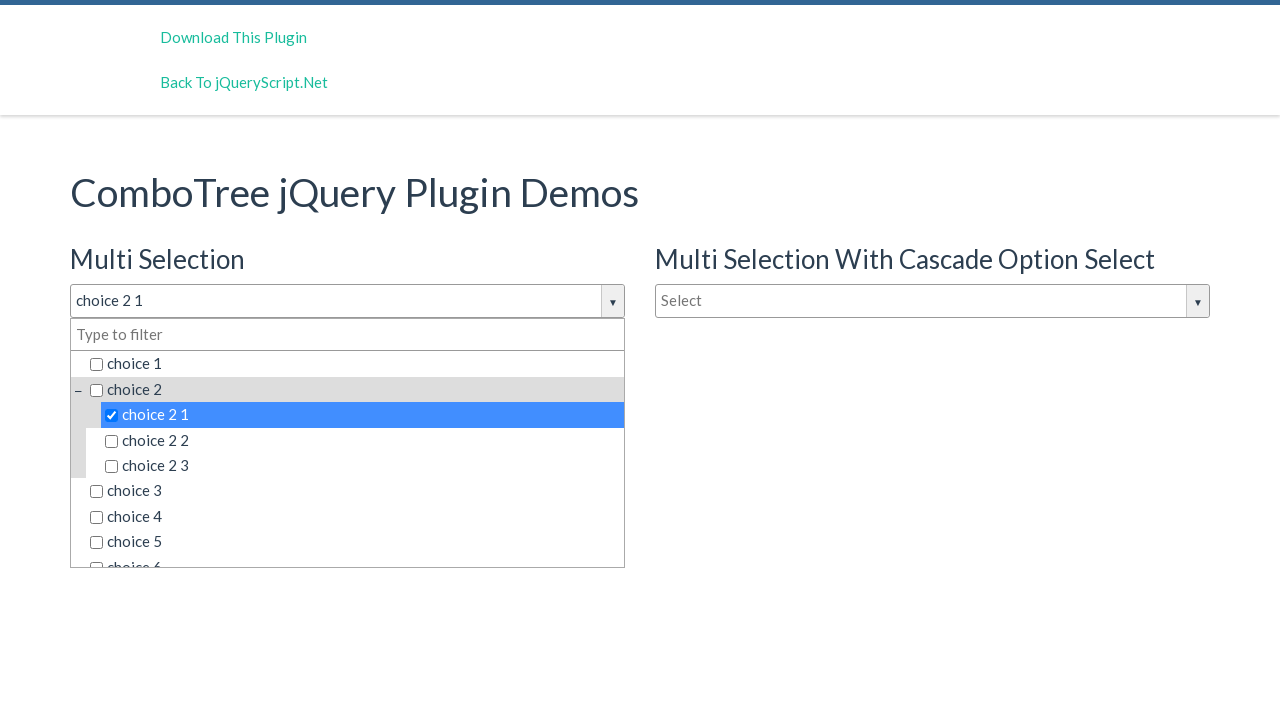

Selected 'choice 6 2 3' from dropdown at (370, 529) on span.comboTreeItemTitle:has-text('choice 6 2 3')
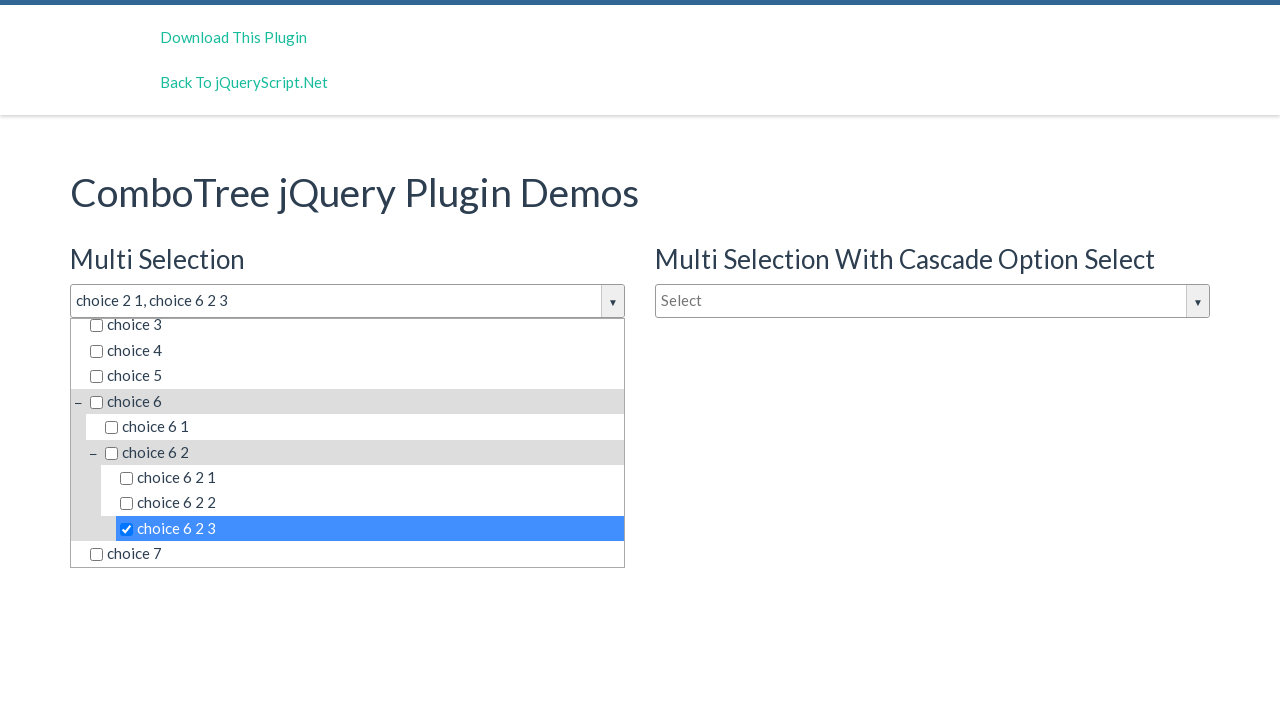

Found 45 total choice items in dropdown
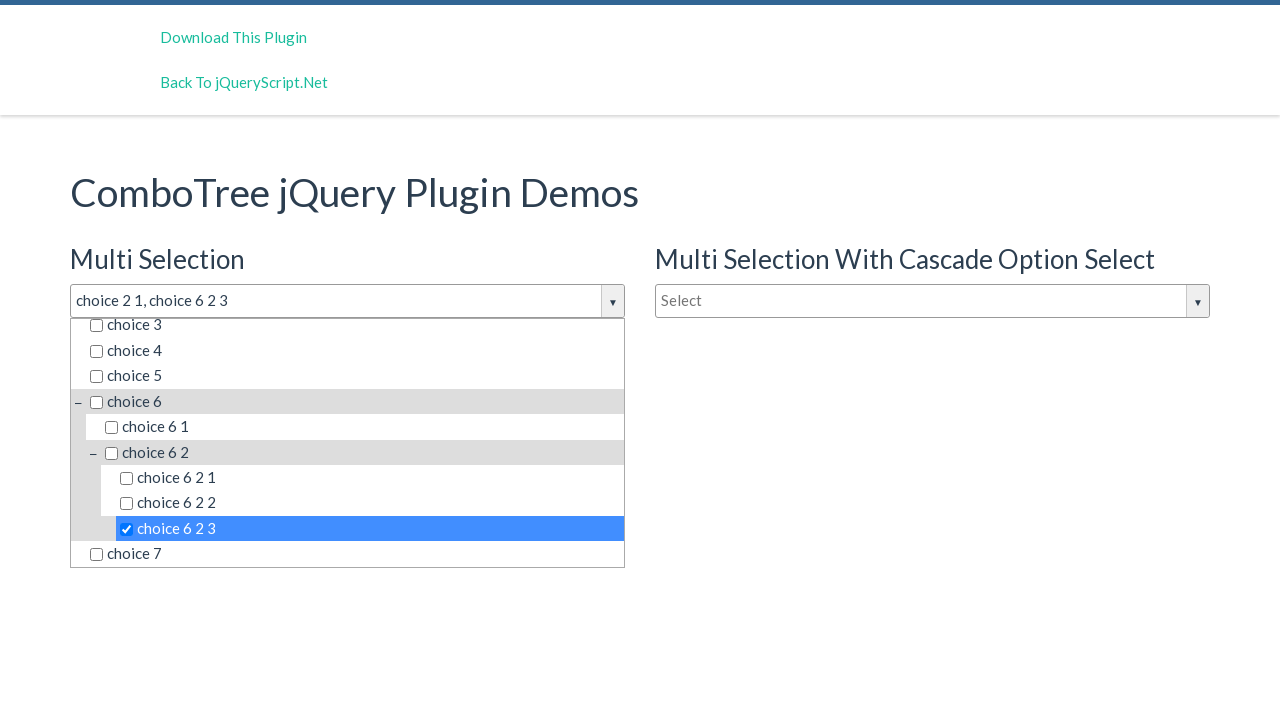

Clicked choice item at index 0 at (355, 364) on span.comboTreeItemTitle >> nth=0
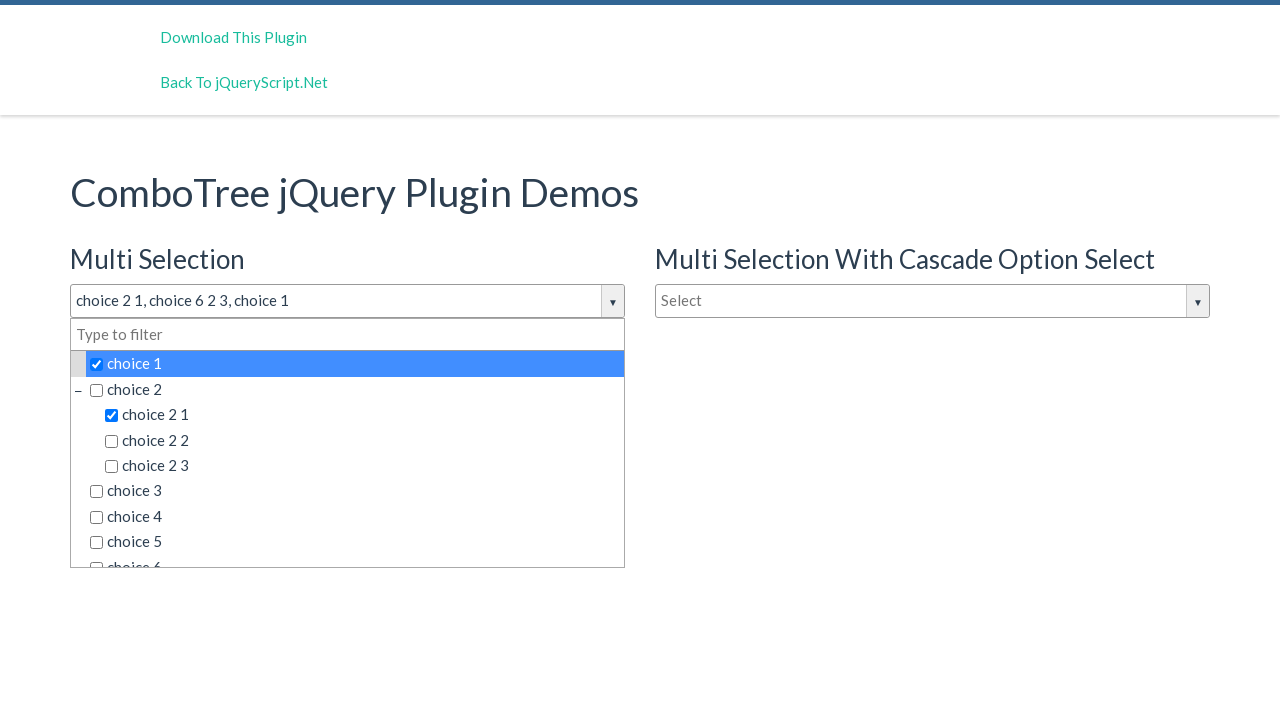

Clicked choice item at index 1 at (355, 389) on span.comboTreeItemTitle >> nth=1
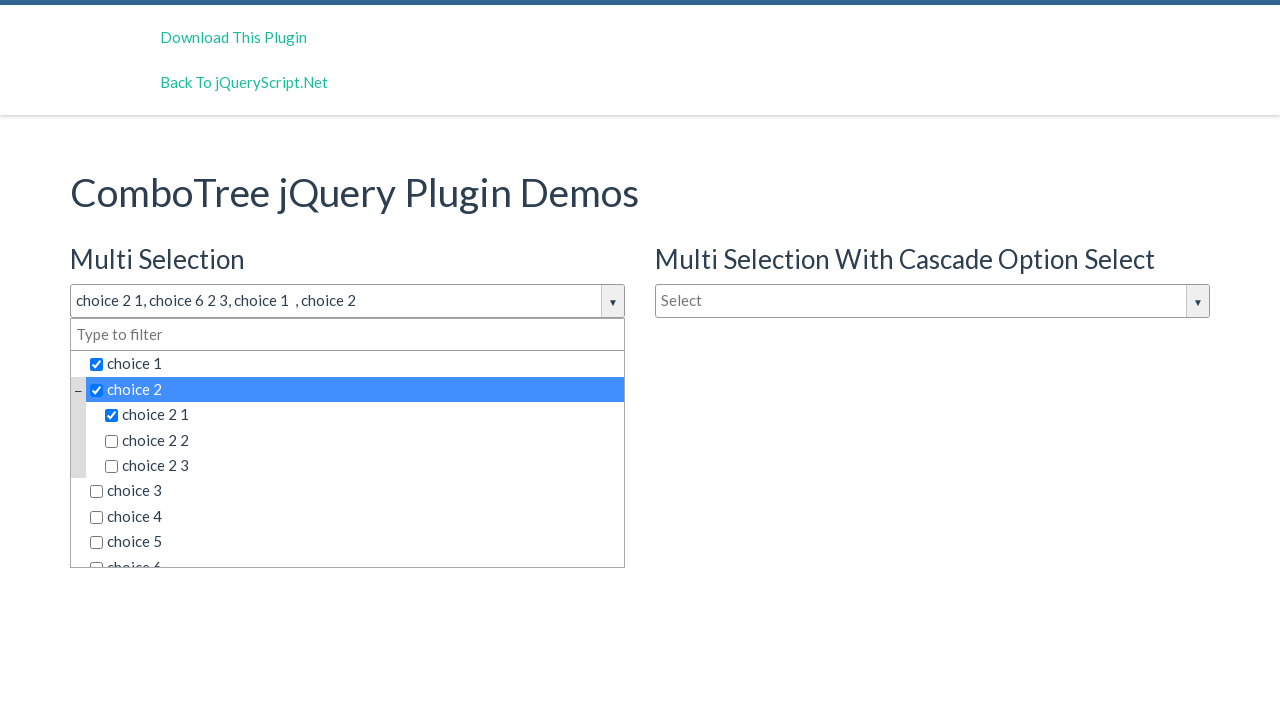

Clicked choice item at index 2 at (362, 415) on span.comboTreeItemTitle >> nth=2
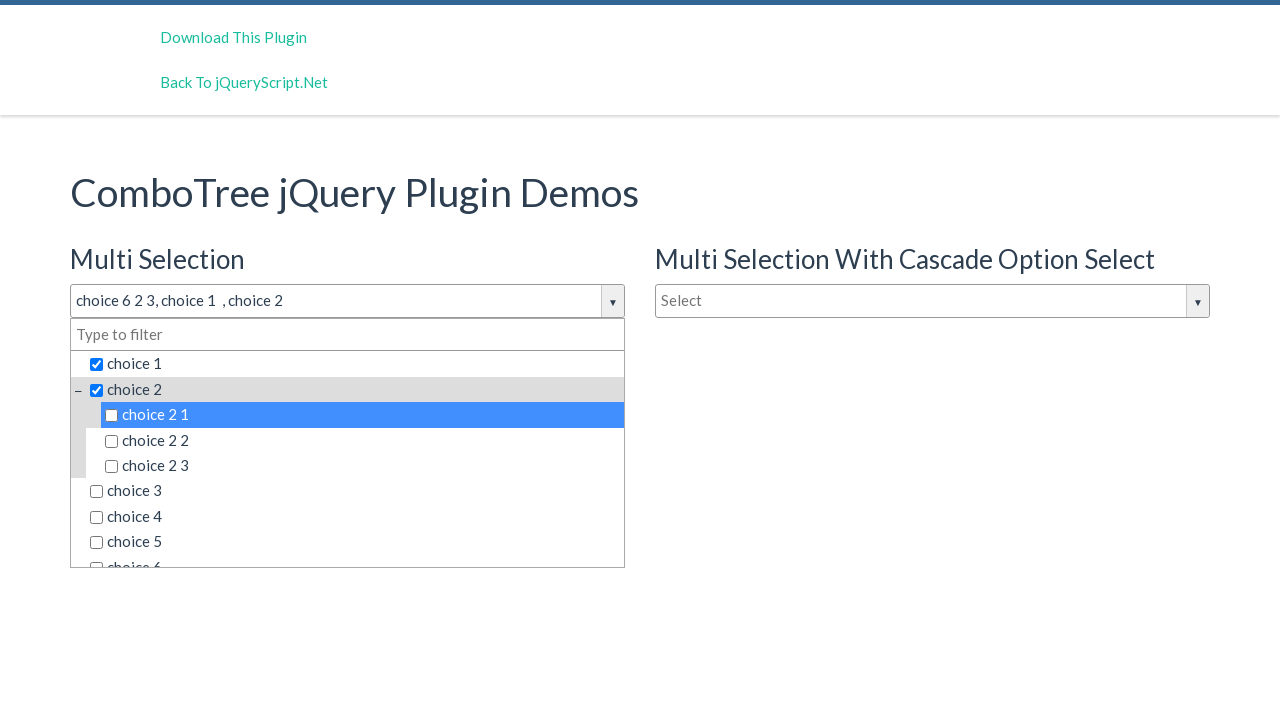

Clicked choice item at index 3 at (362, 440) on span.comboTreeItemTitle >> nth=3
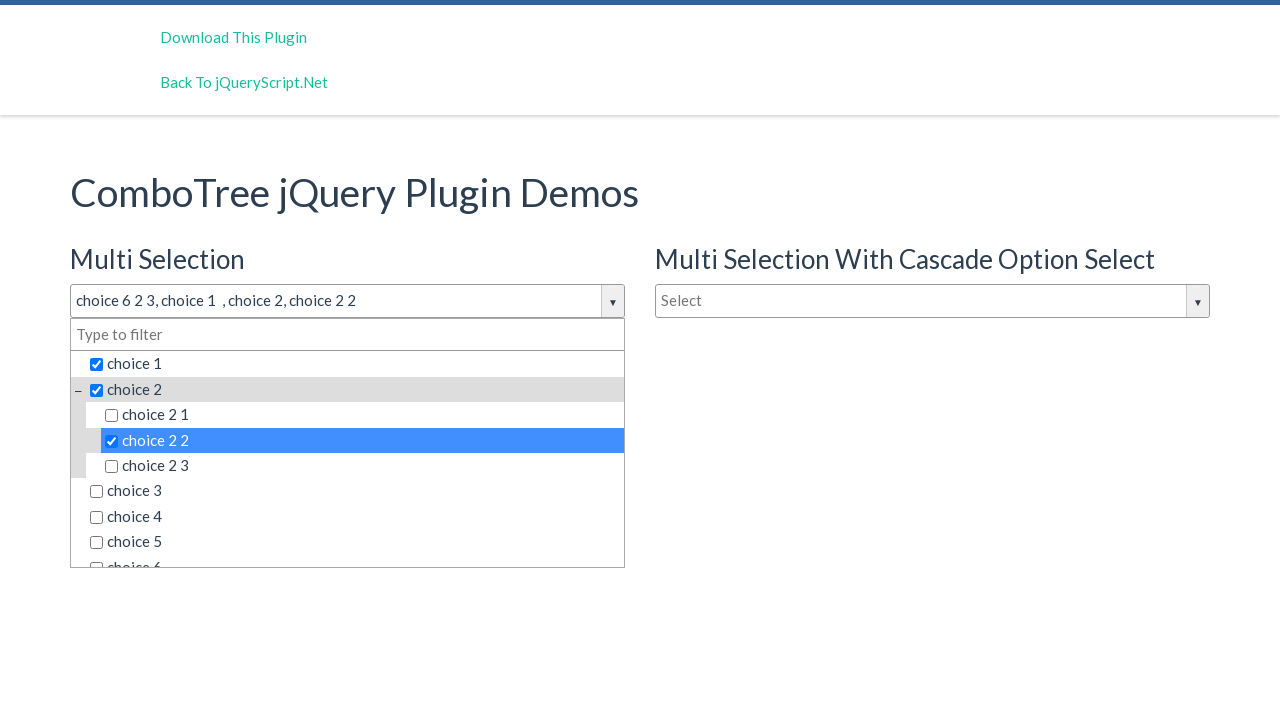

Clicked choice item at index 4 at (362, 466) on span.comboTreeItemTitle >> nth=4
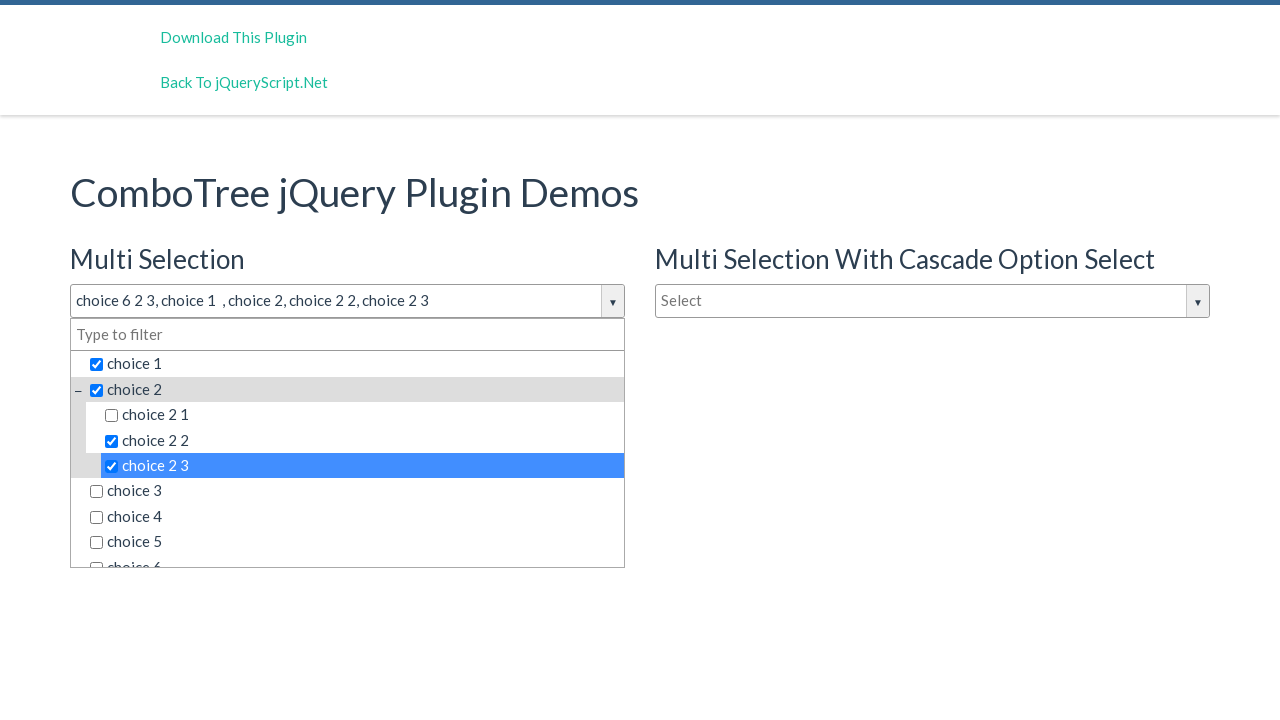

Clicked choice item at index 5 at (355, 491) on span.comboTreeItemTitle >> nth=5
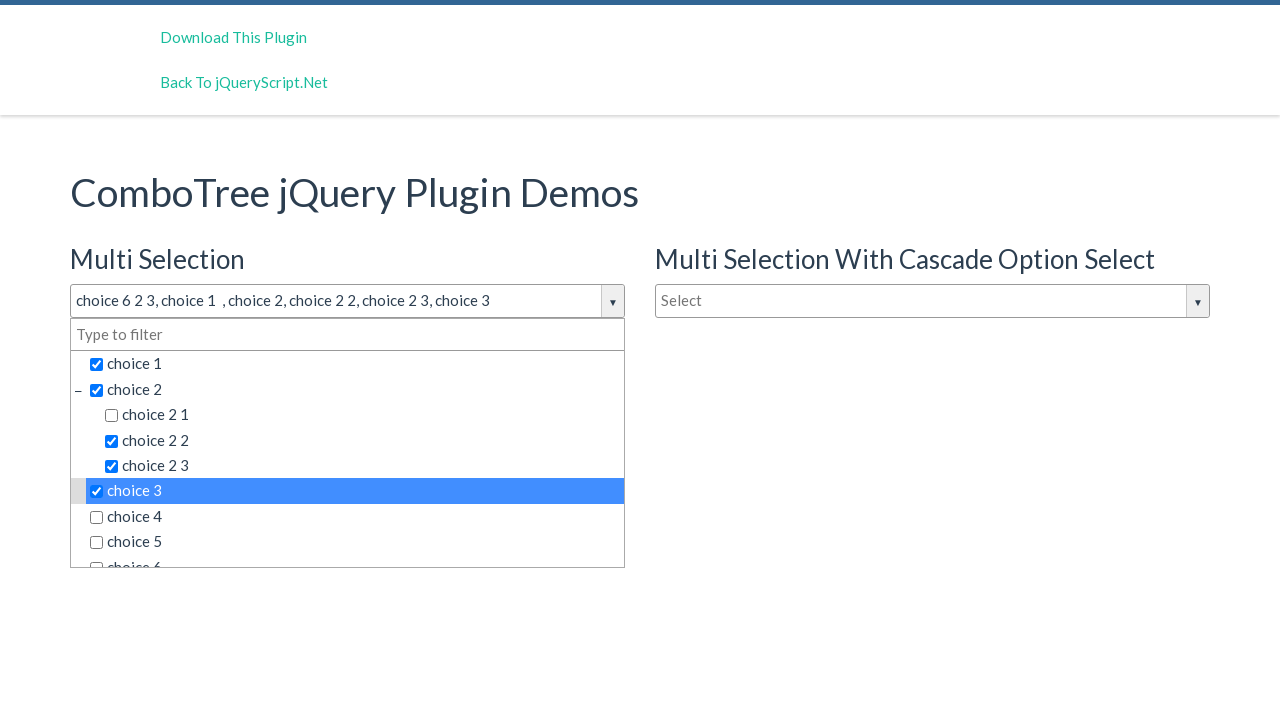

Clicked choice item at index 6 at (355, 517) on span.comboTreeItemTitle >> nth=6
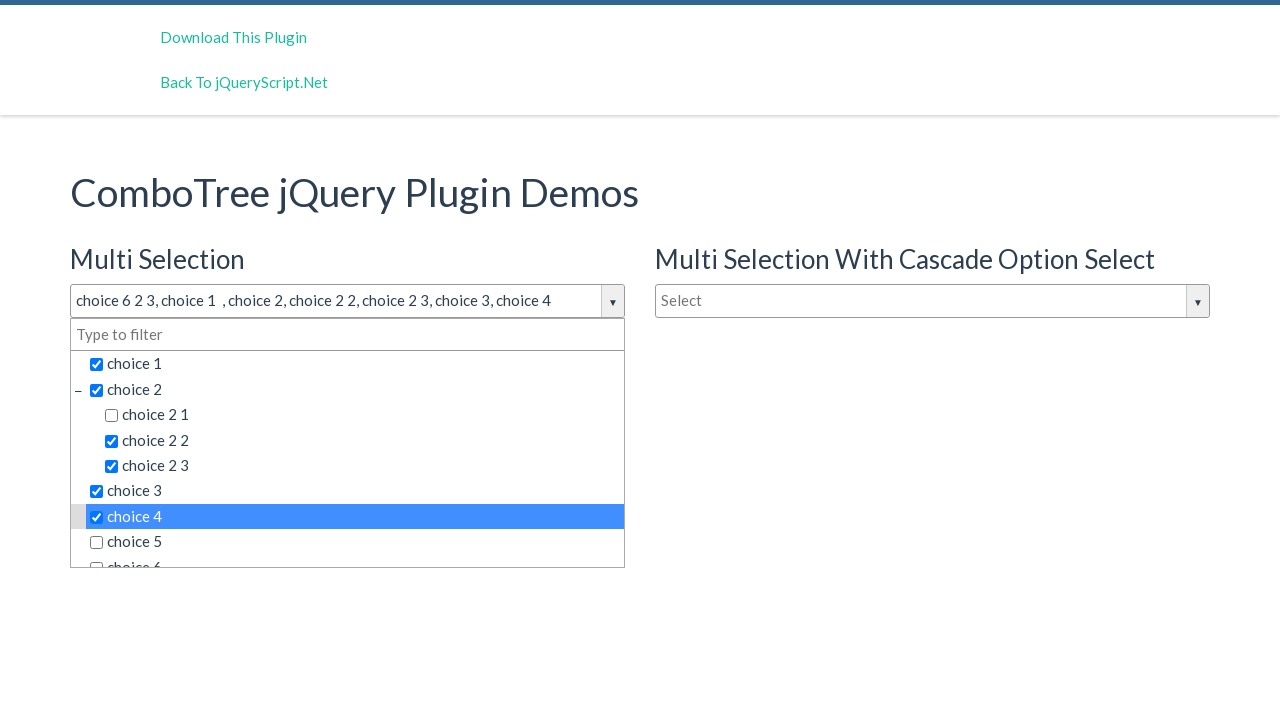

Clicked choice item at index 7 at (355, 542) on span.comboTreeItemTitle >> nth=7
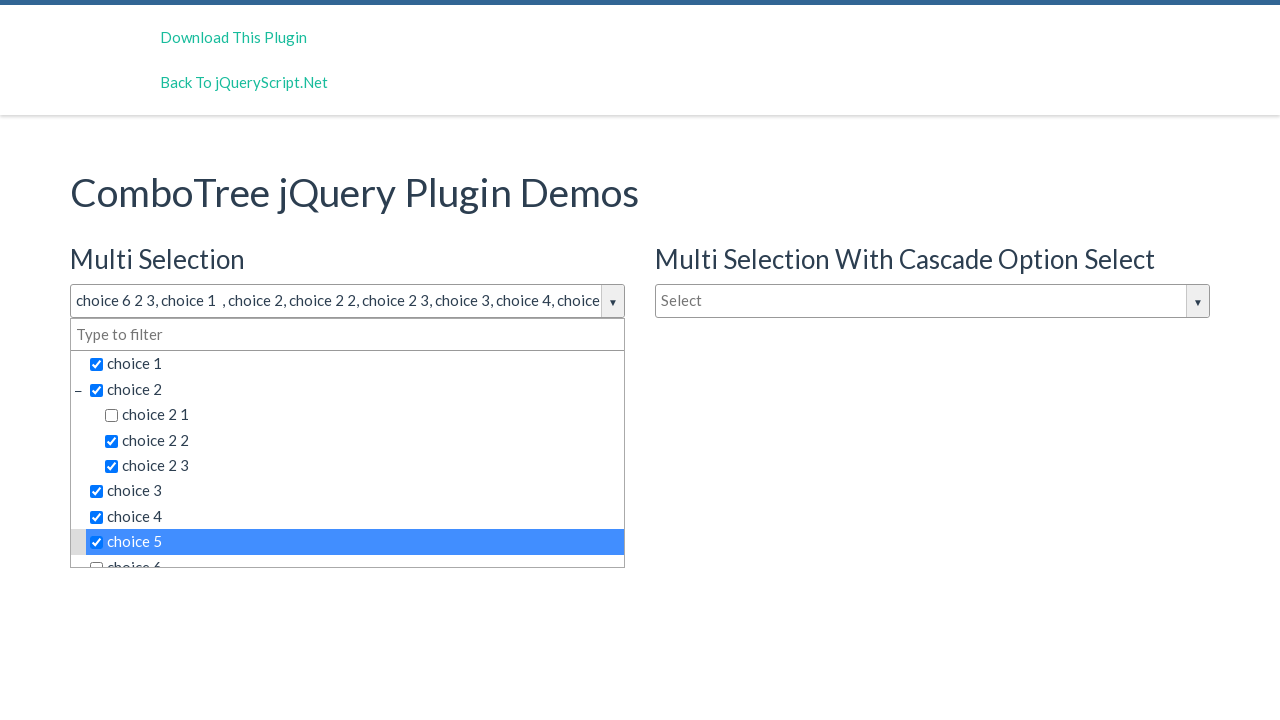

Clicked choice item at index 8 at (355, 554) on span.comboTreeItemTitle >> nth=8
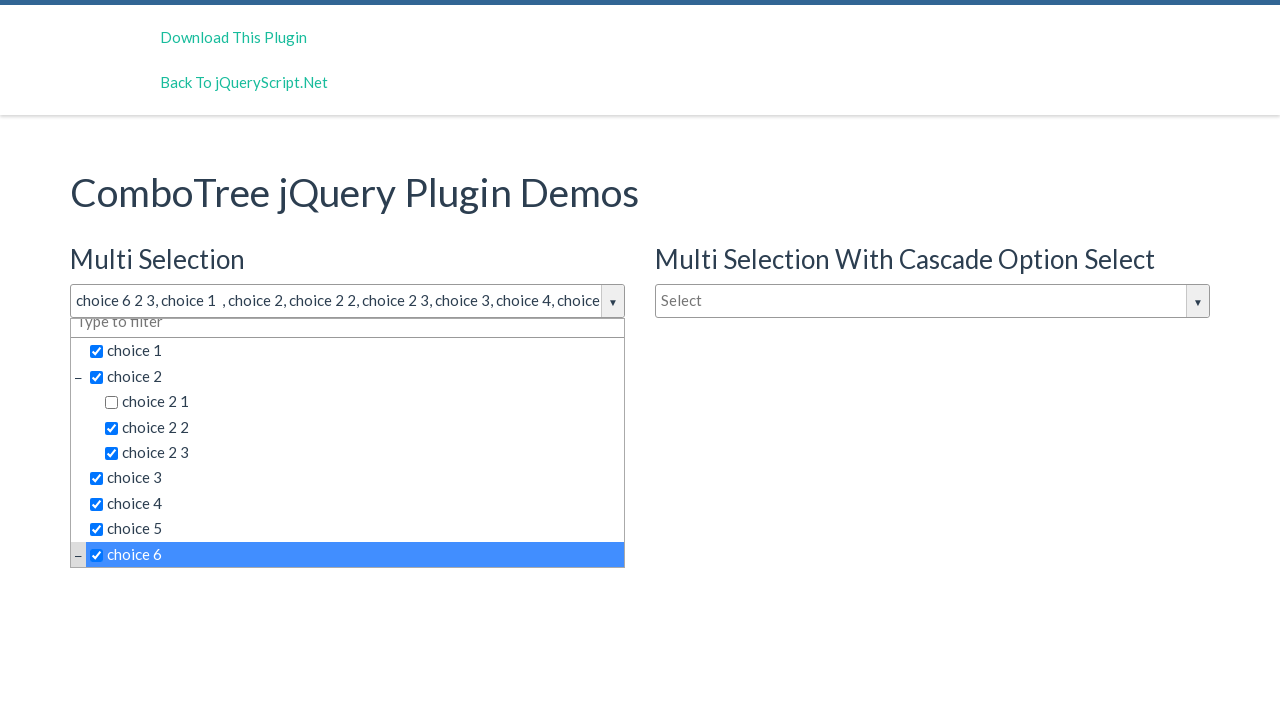

Clicked choice item at index 9 at (362, 443) on span.comboTreeItemTitle >> nth=9
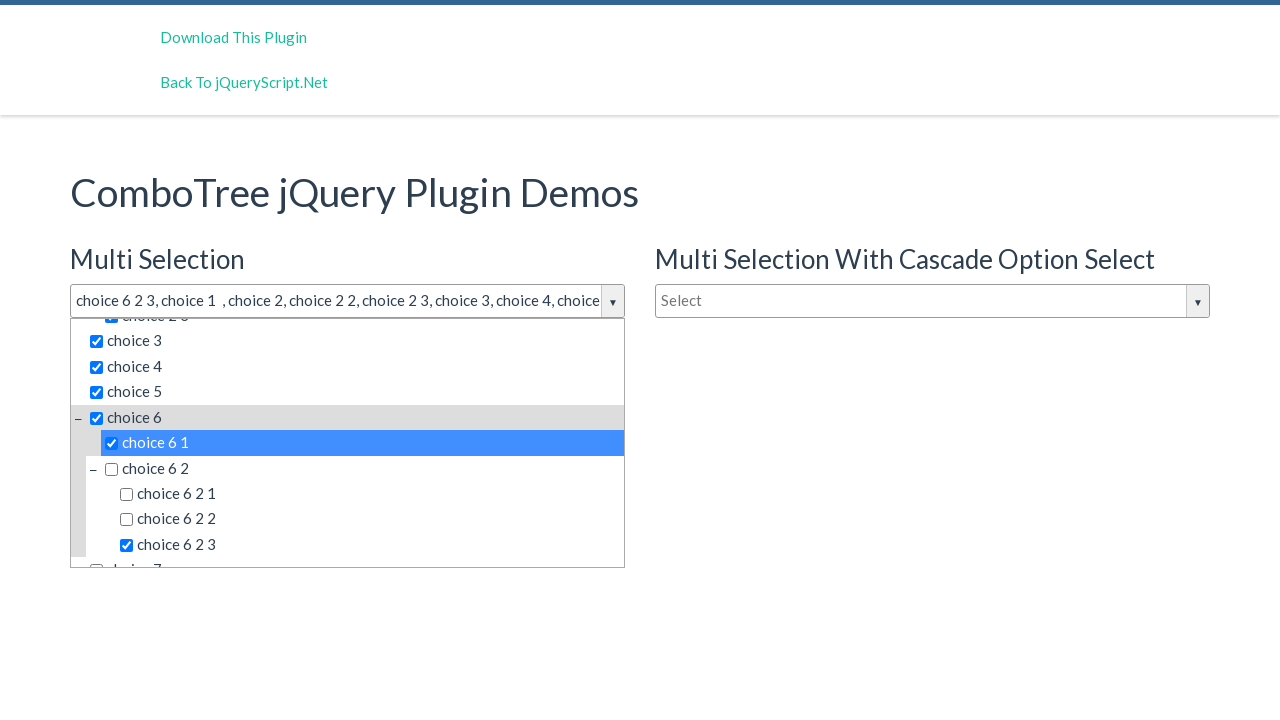

Clicked choice item at index 10 at (362, 468) on span.comboTreeItemTitle >> nth=10
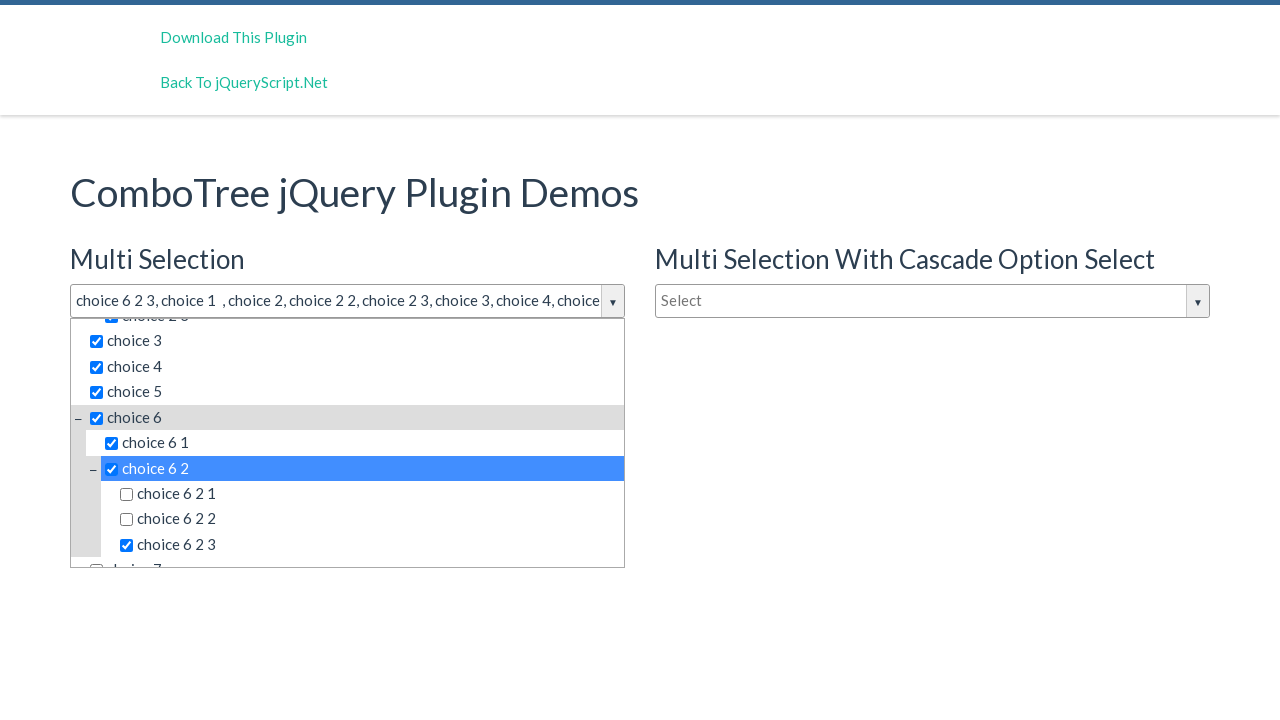

Clicked choice item at index 11 at (370, 494) on span.comboTreeItemTitle >> nth=11
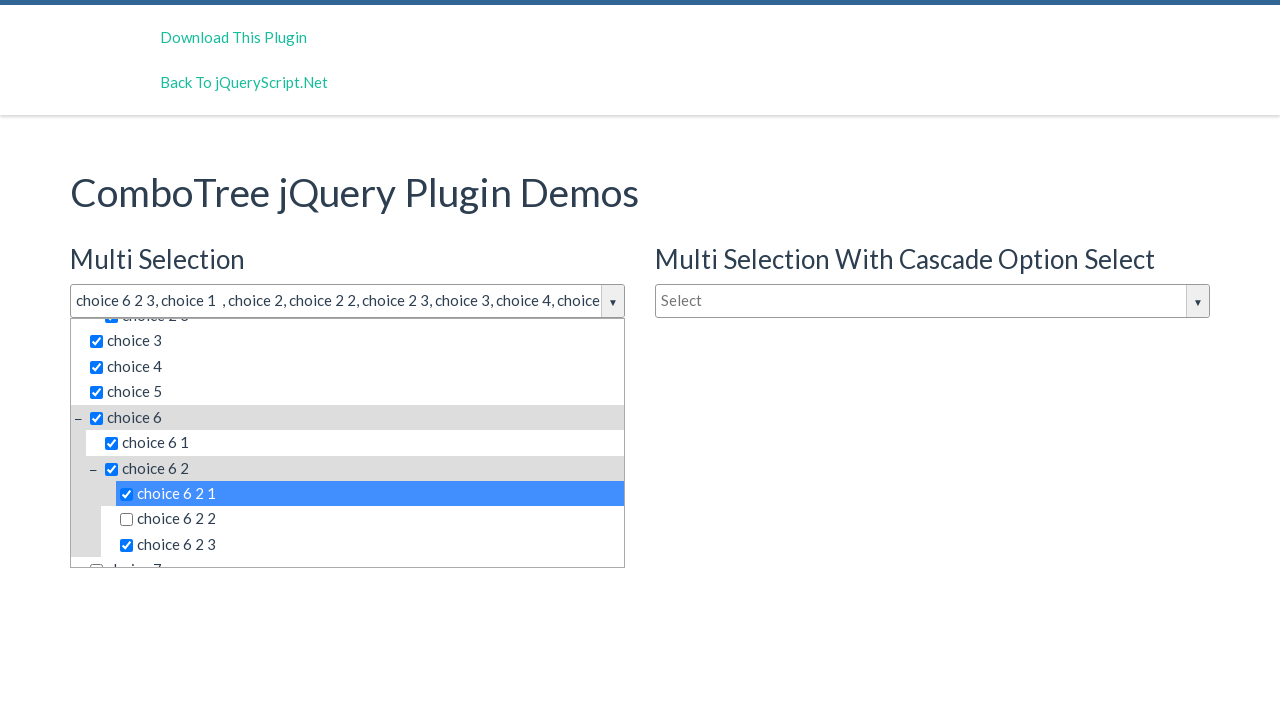

Clicked choice item at index 12 at (370, 519) on span.comboTreeItemTitle >> nth=12
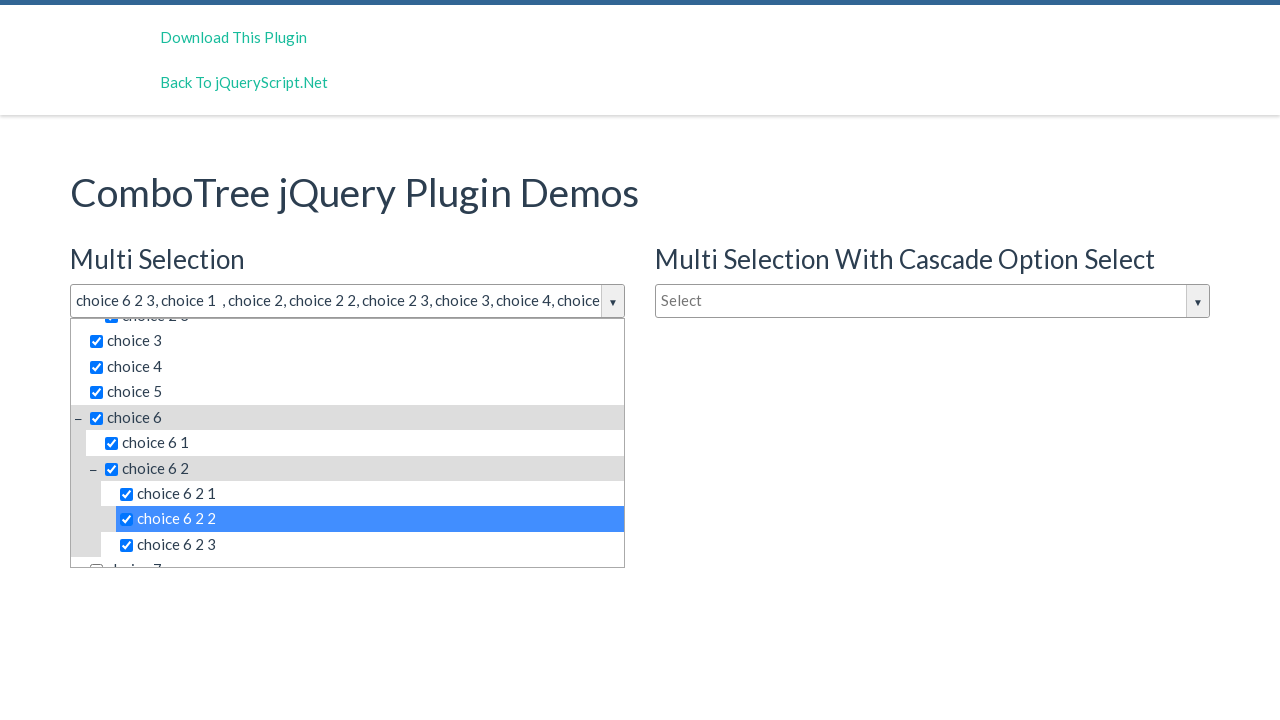

Clicked choice item at index 13 at (370, 545) on span.comboTreeItemTitle >> nth=13
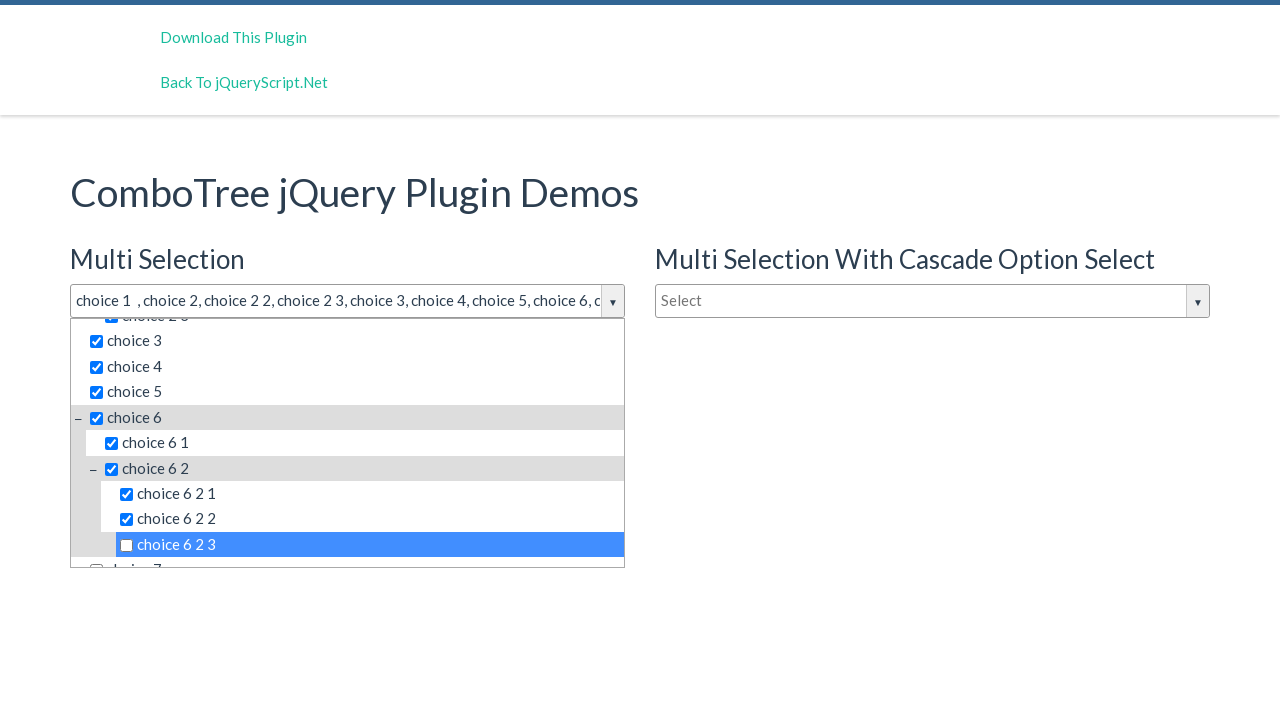

Clicked choice item at index 14 at (355, 554) on span.comboTreeItemTitle >> nth=14
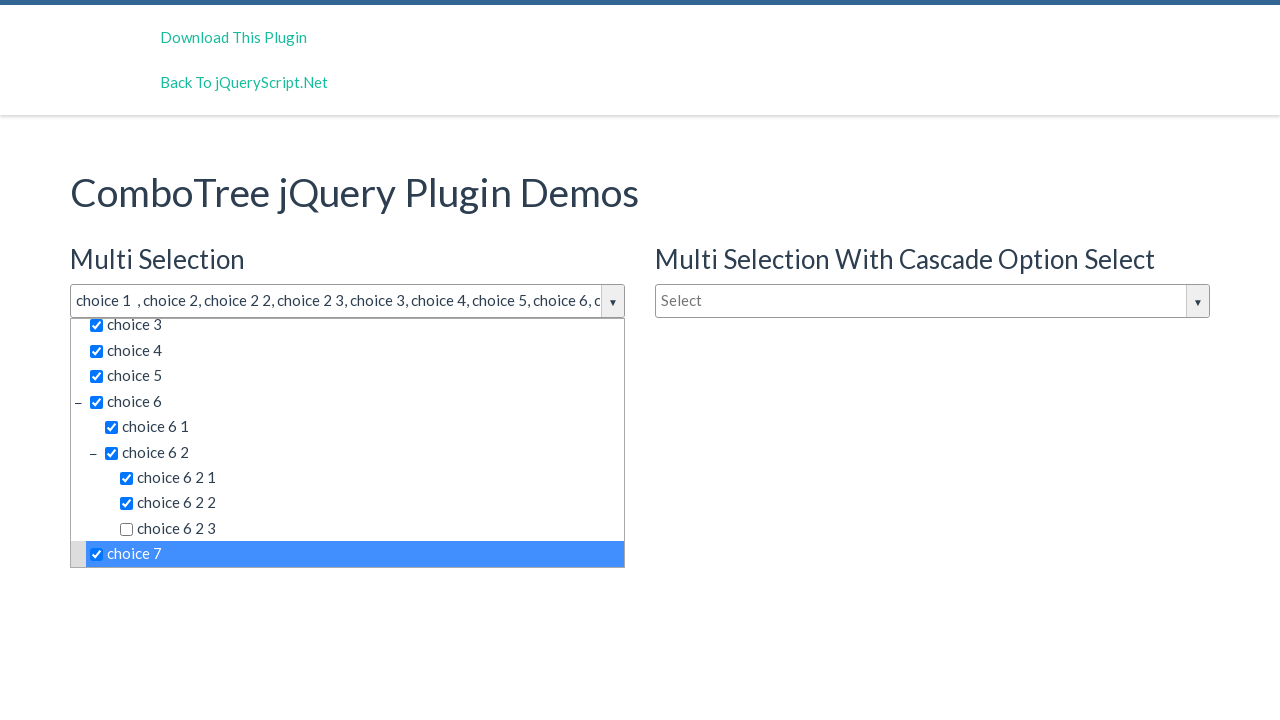

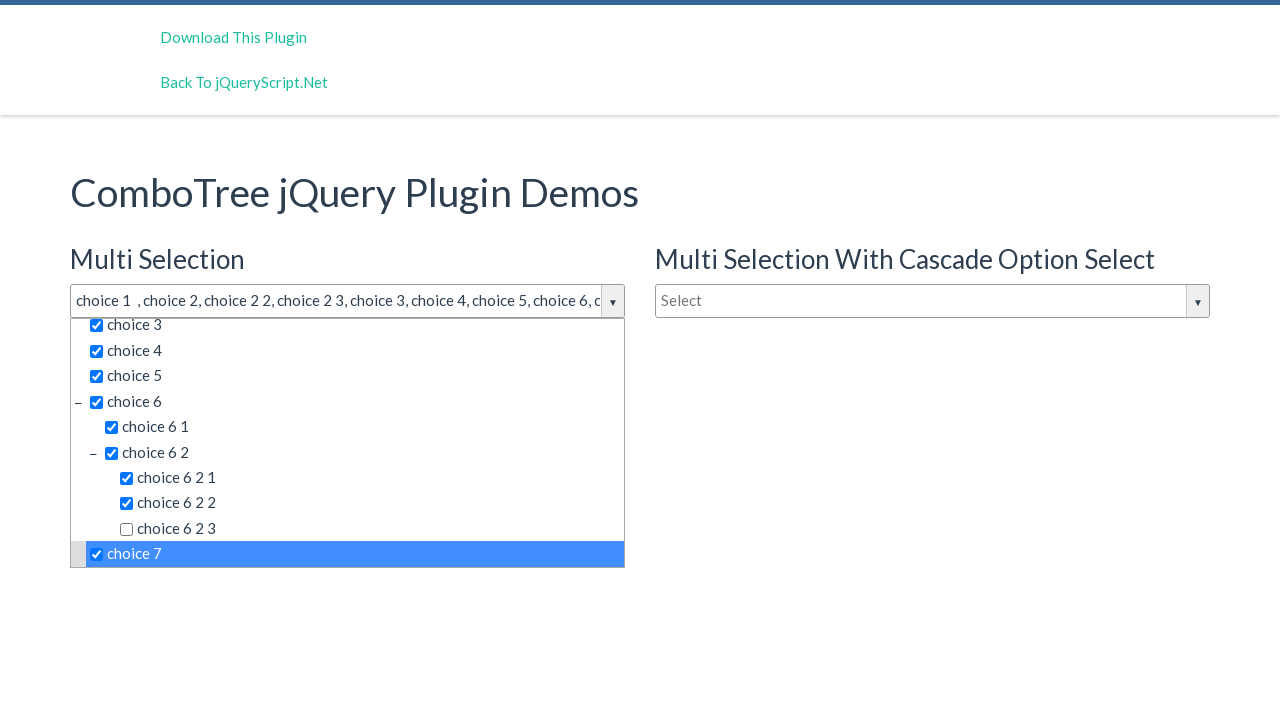